Tests calculator division functionality by entering two numbers (2 and 2), selecting the division operator, and verifying the result equals 1.

Starting URL: https://juliemr.github.io/protractor-demo/

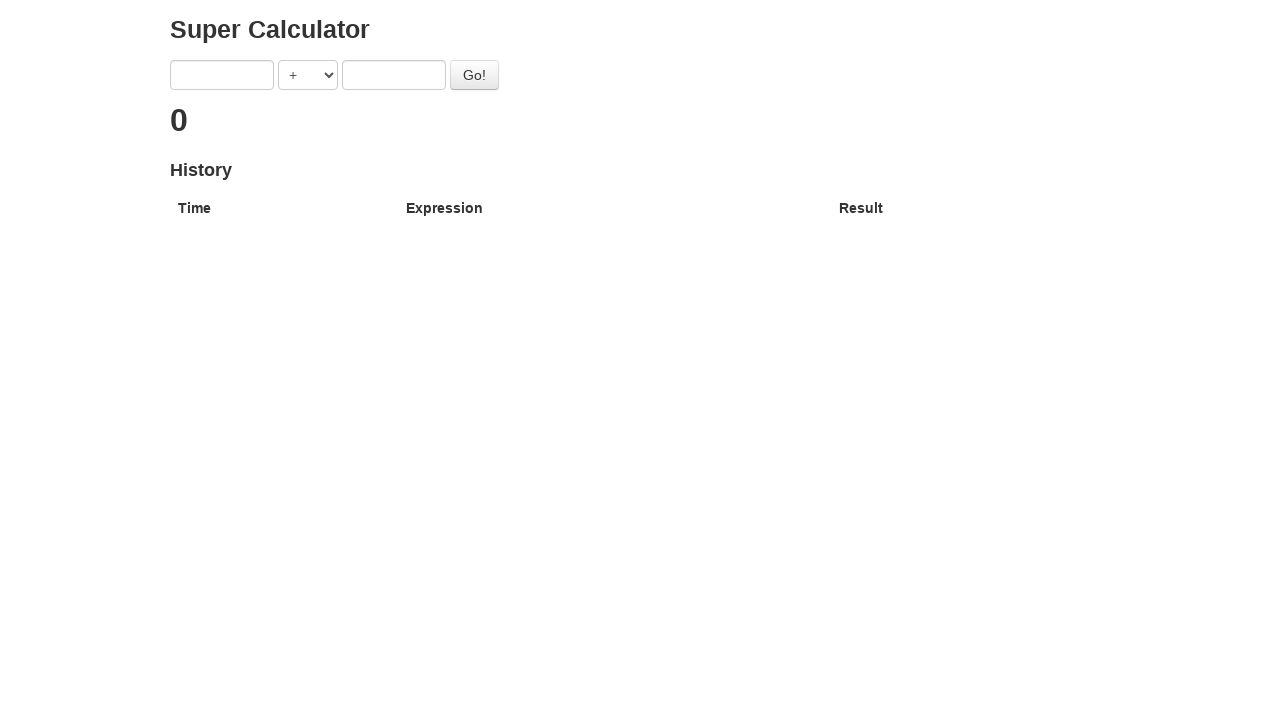

Cleared first input field on //html/body/div/div/form/input[1]
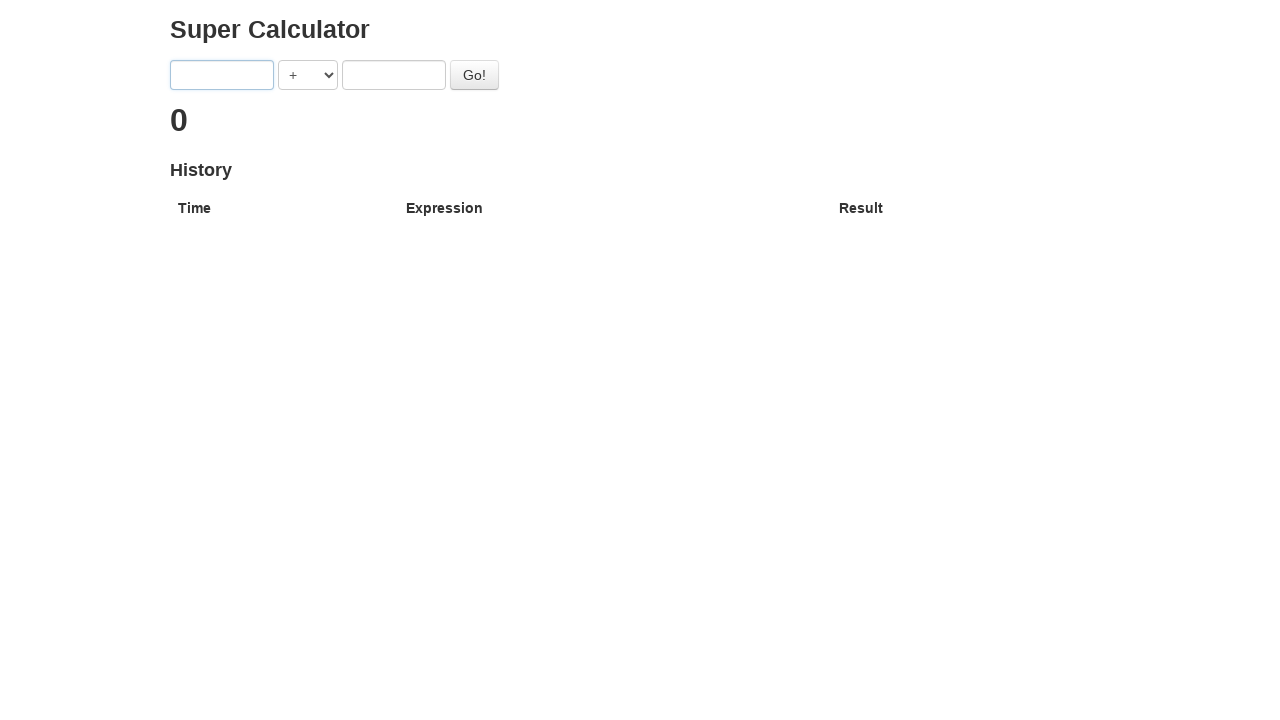

Entered '2' in first input field on //html/body/div/div/form/input[1]
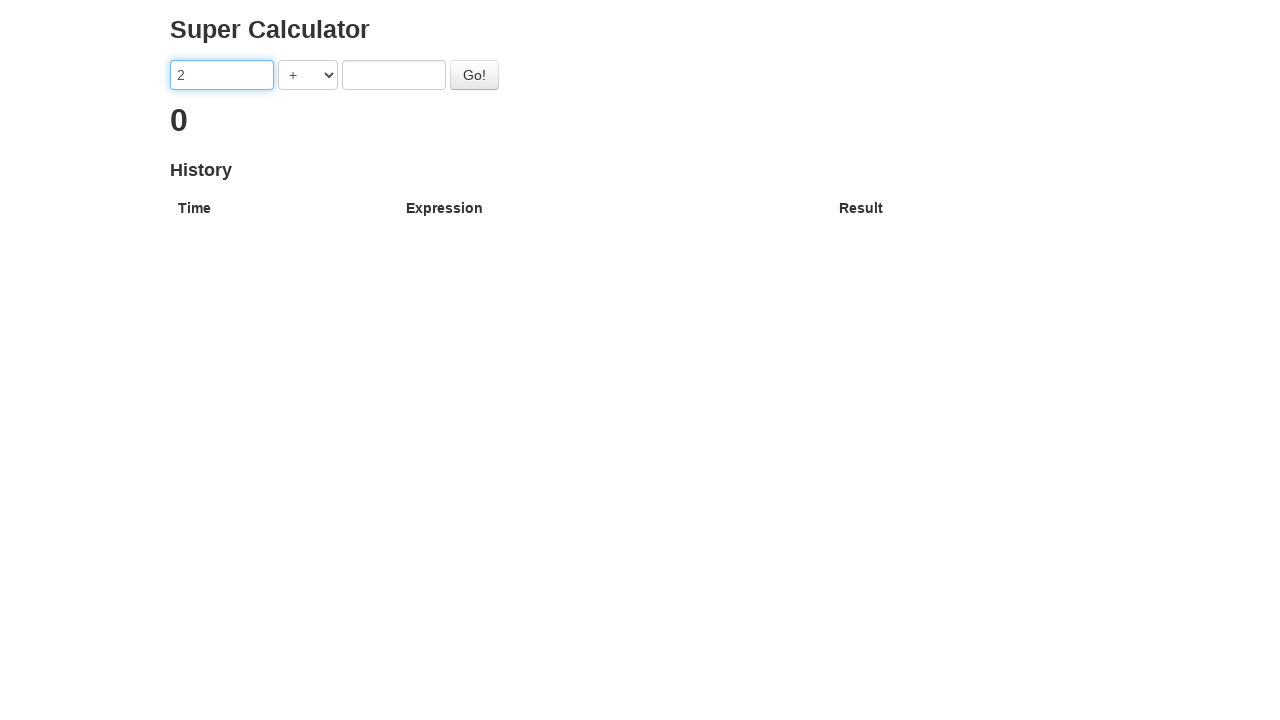

Selected division operator '/' on //html/body/div/div/form/select
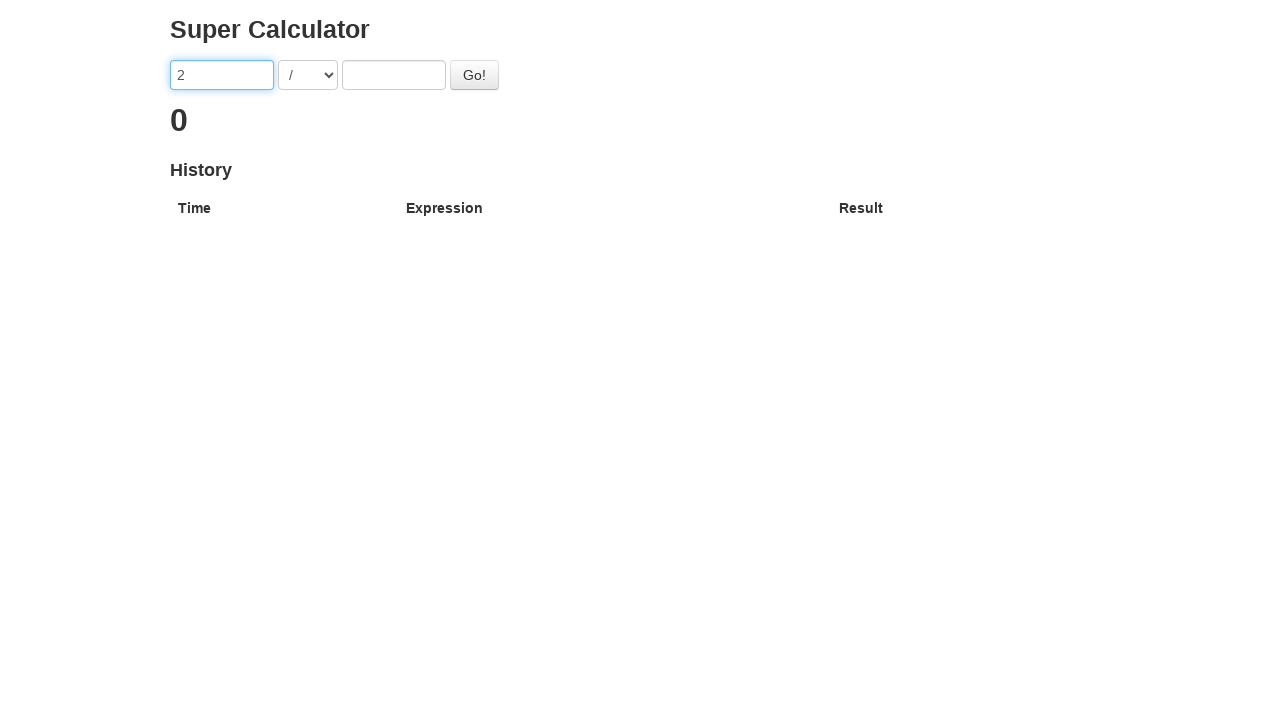

Cleared second input field on //html/body/div/div/form/input[2]
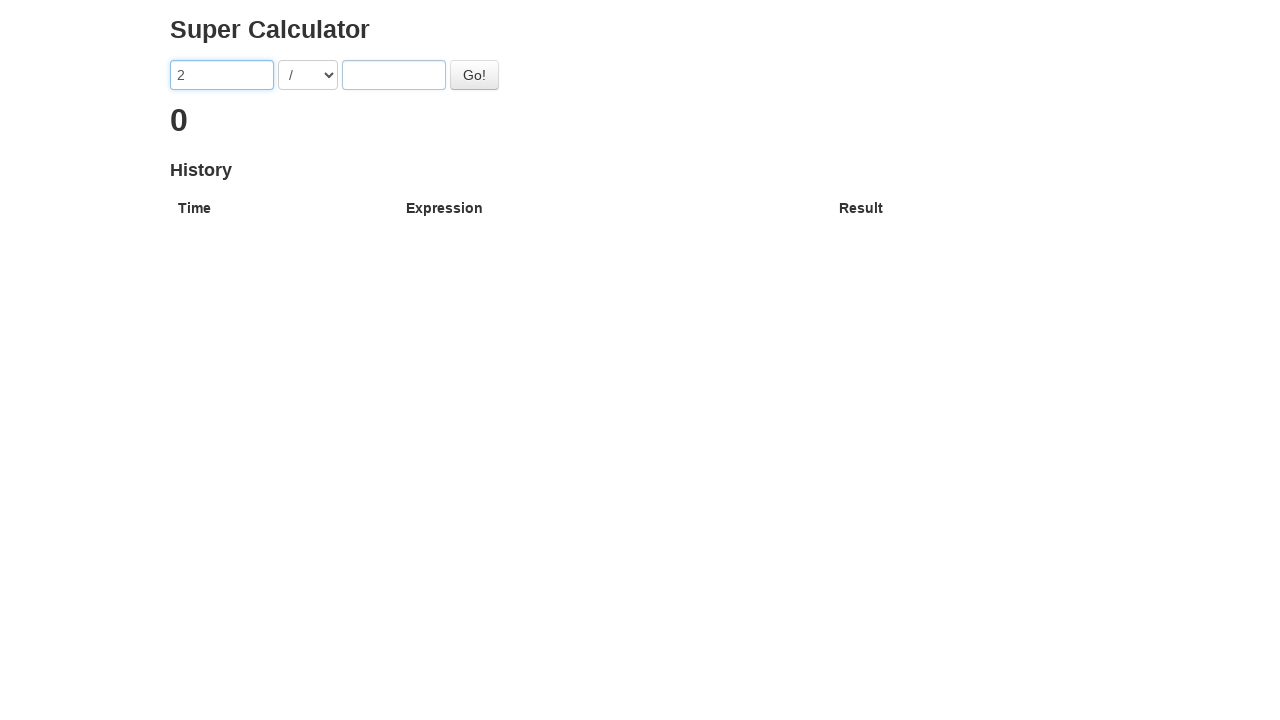

Entered '2' in second input field on //html/body/div/div/form/input[2]
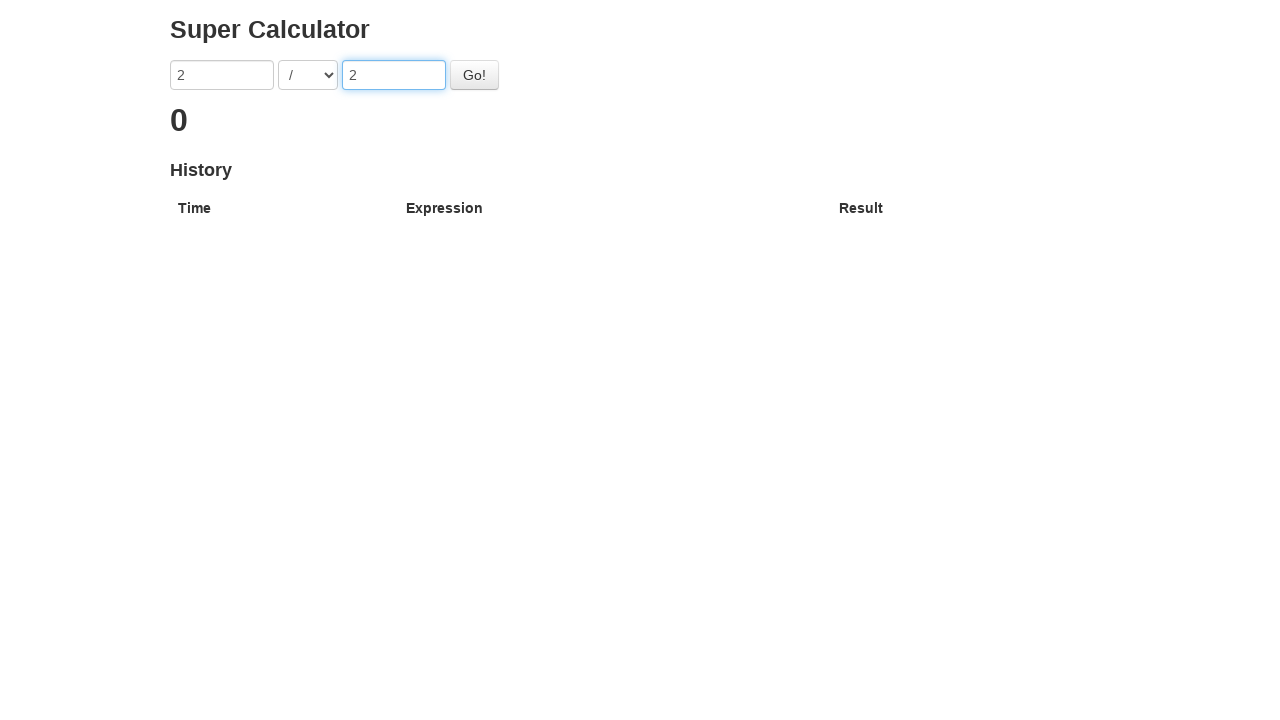

Clicked the Go button to perform division at (474, 75) on #gobutton
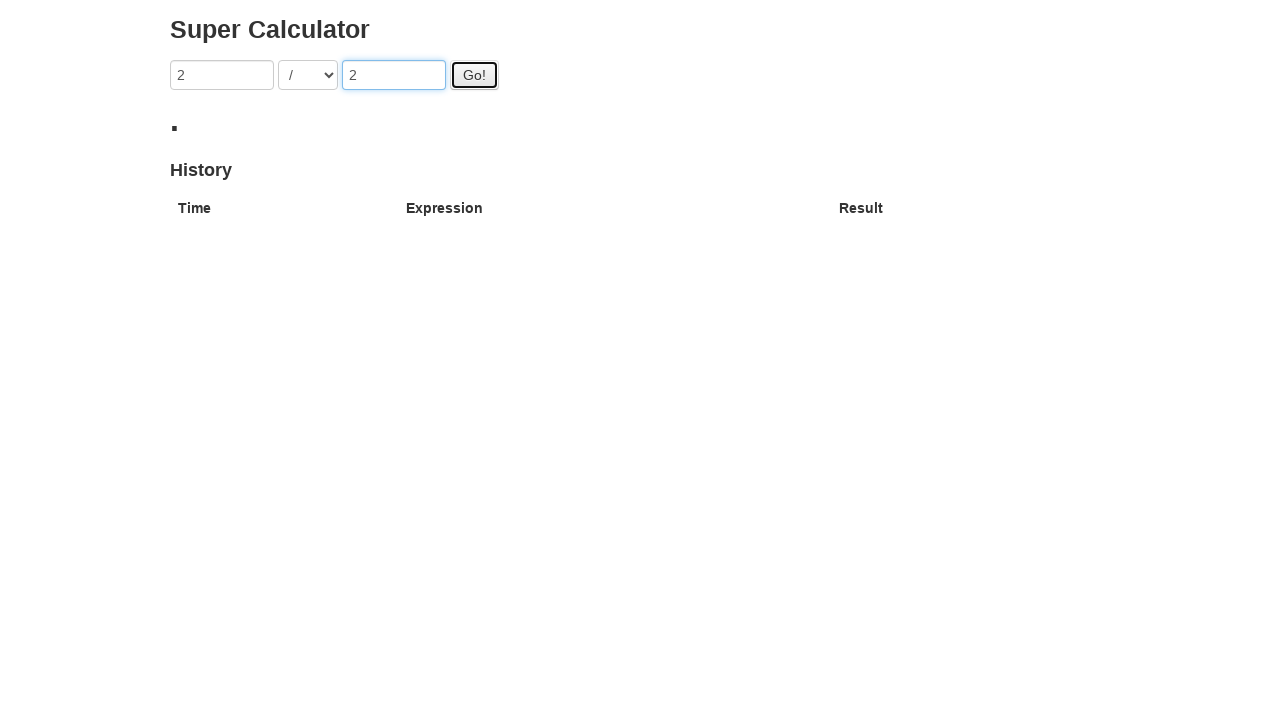

Result element loaded and is visible
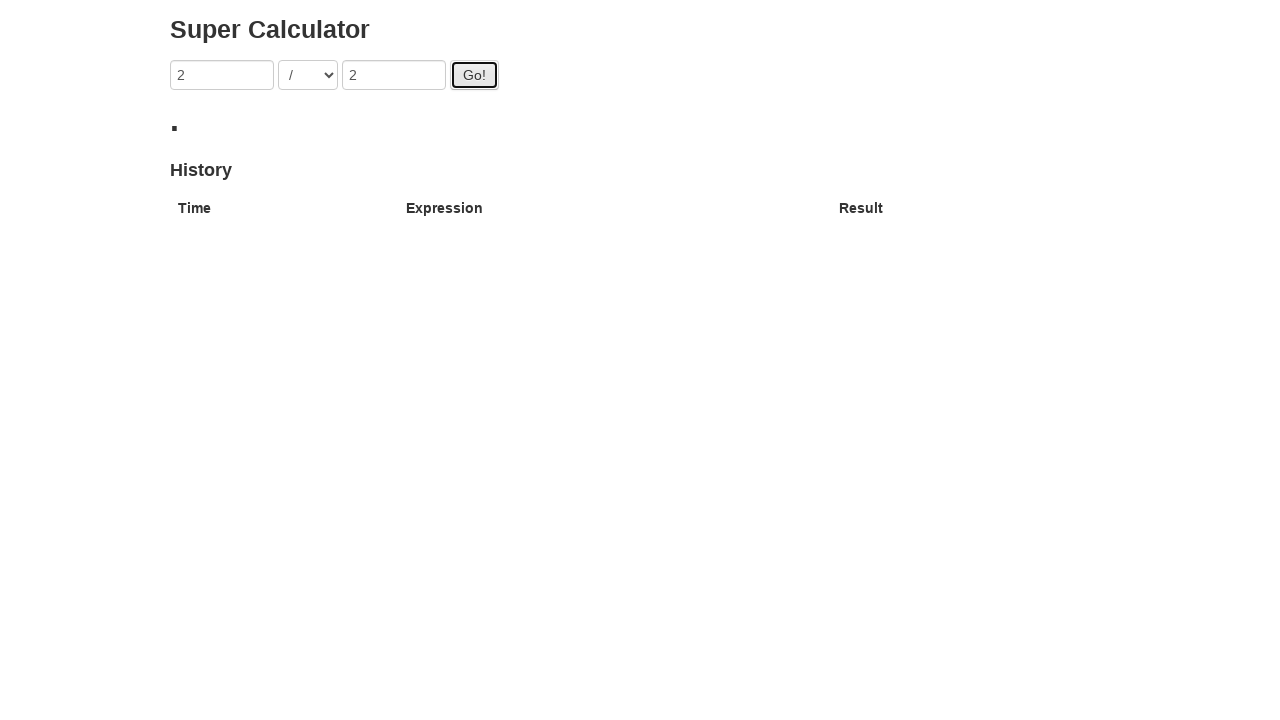

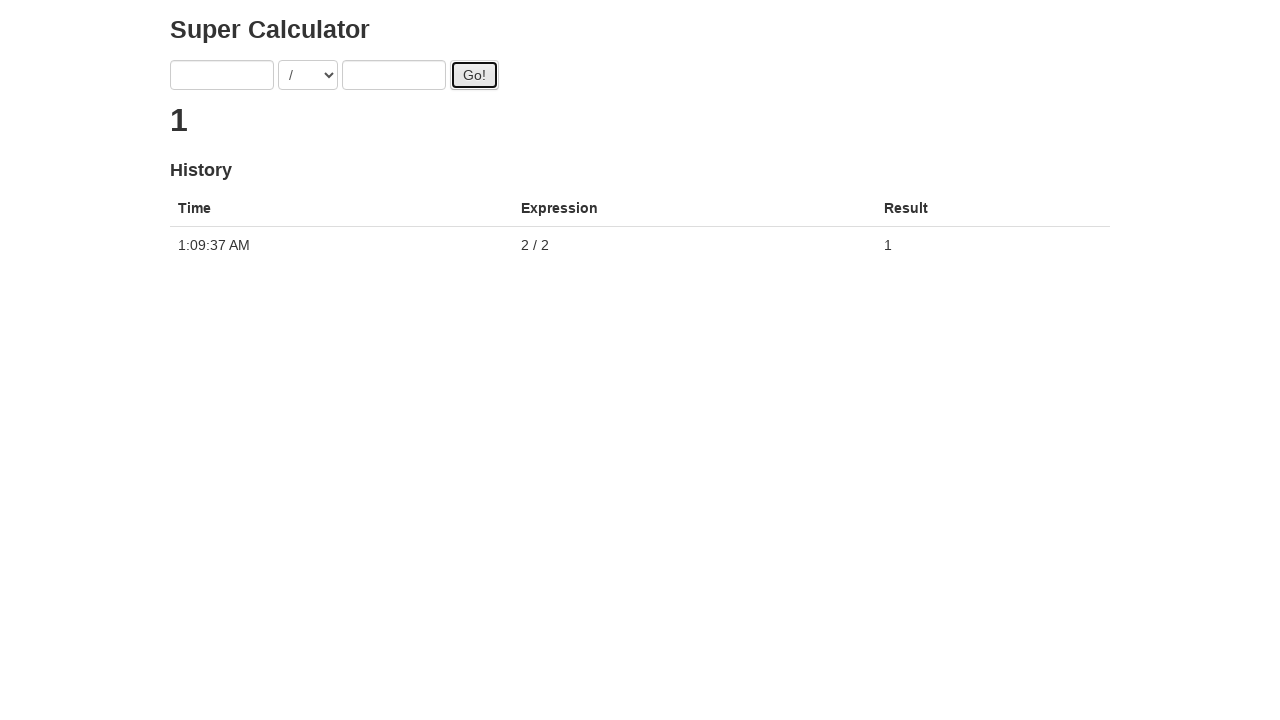